Automates the Typing test by reading all letters from the page and typing them into the text box

Starting URL: https://www.humanbenchmark.com/tests/typing

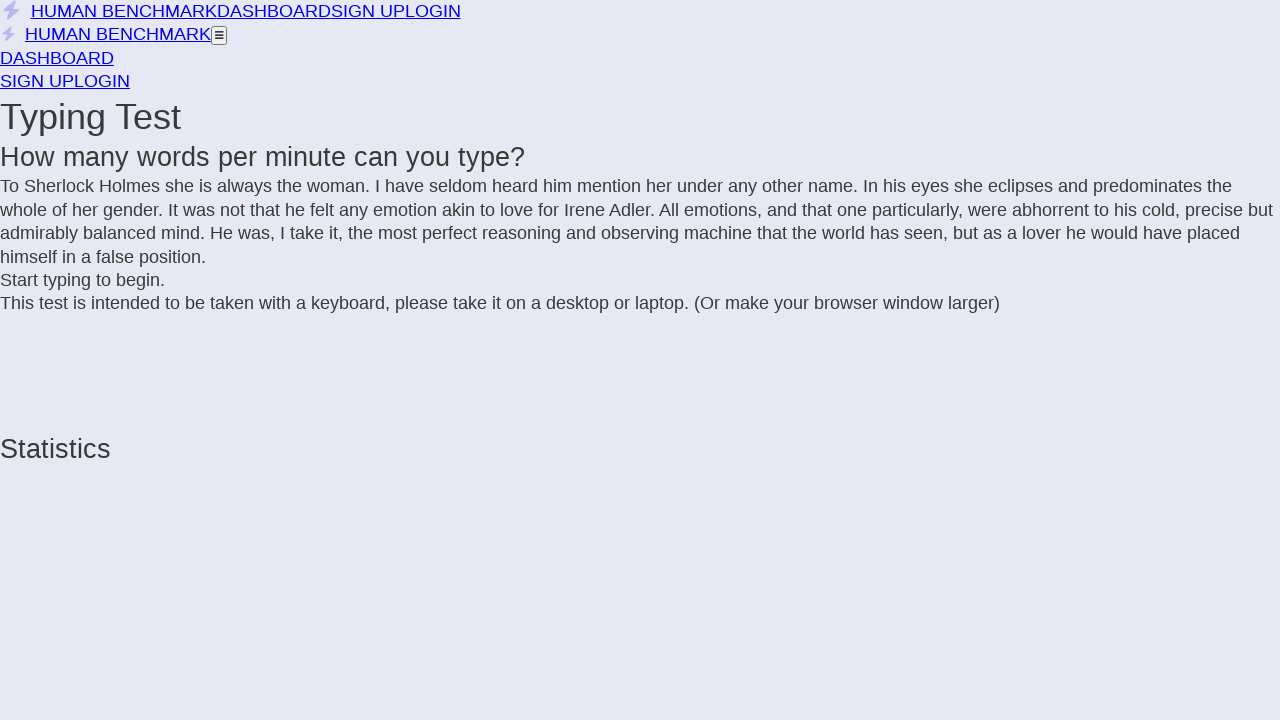

Waited 500ms for page to load
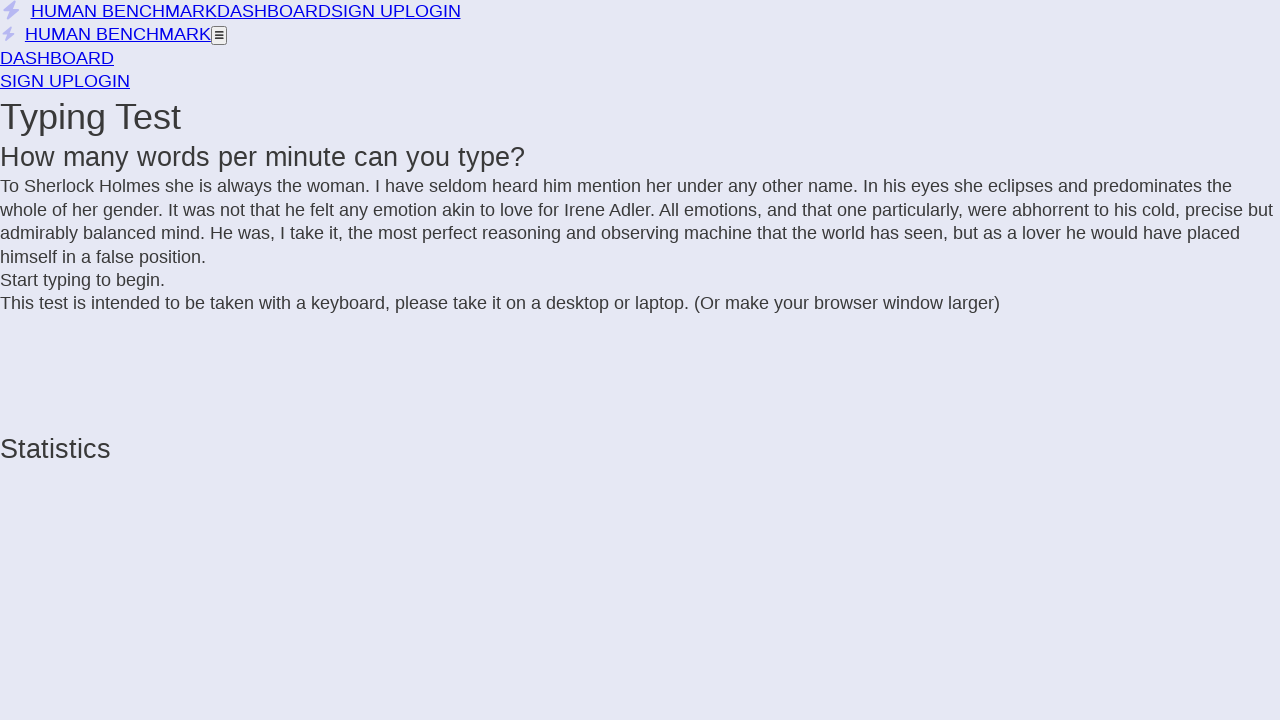

Located the textbox element with class 'letters'
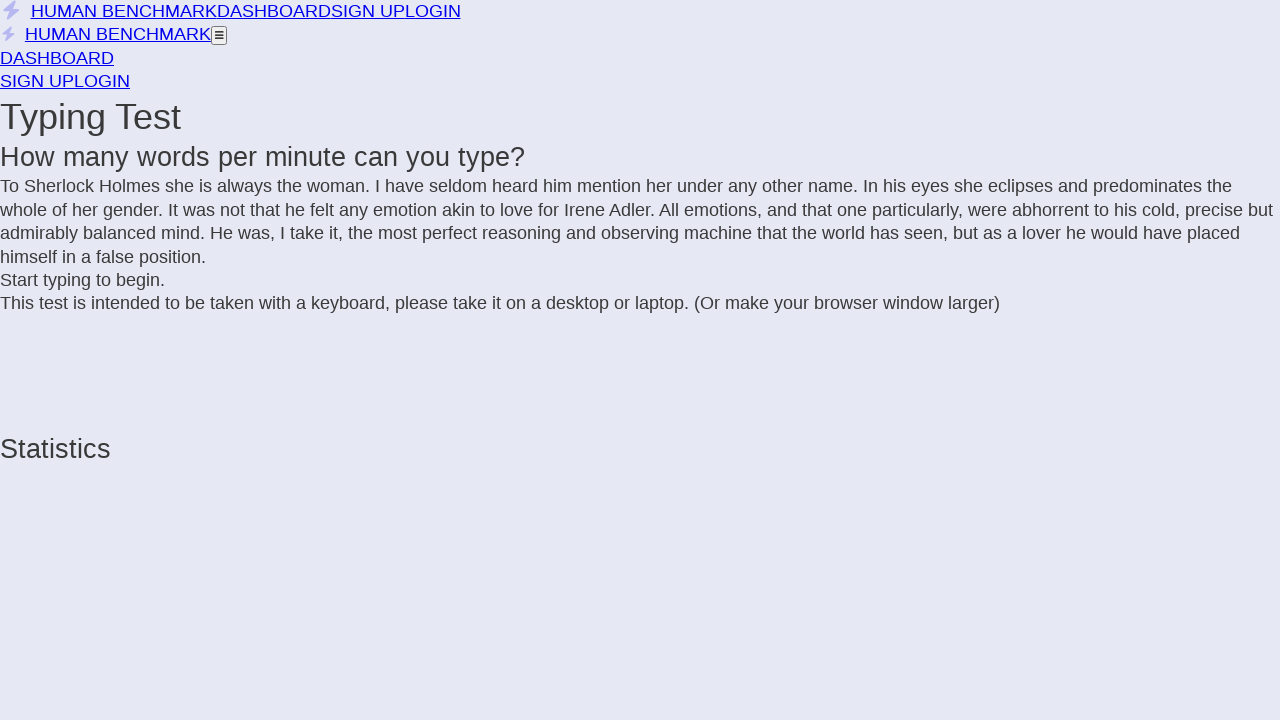

Retrieved all incomplete letter elements from the page
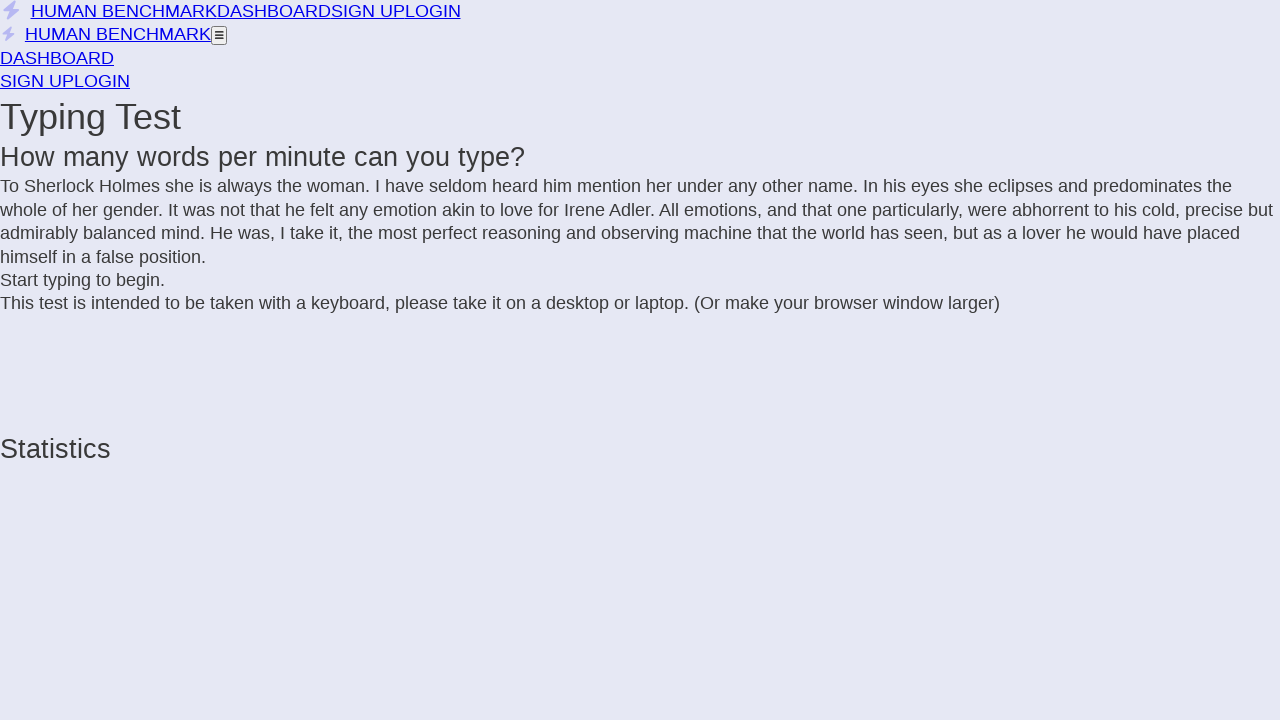

Built text string from letter elements: 'To Sherlock Holmes she is always the woman. I have seldom heard him mention her under any other name. In his eyes she eclipses and predominates the whole of her gender. It was not that he felt any emotion akin to love for Irene Adler. All emotions, and that one particularly, were abhorrent to his cold, precise but admirably balanced mind. He was, I take it, the most perfect reasoning and observing machine that the world has seen, but as a lover he would have placed himself in a false position.'
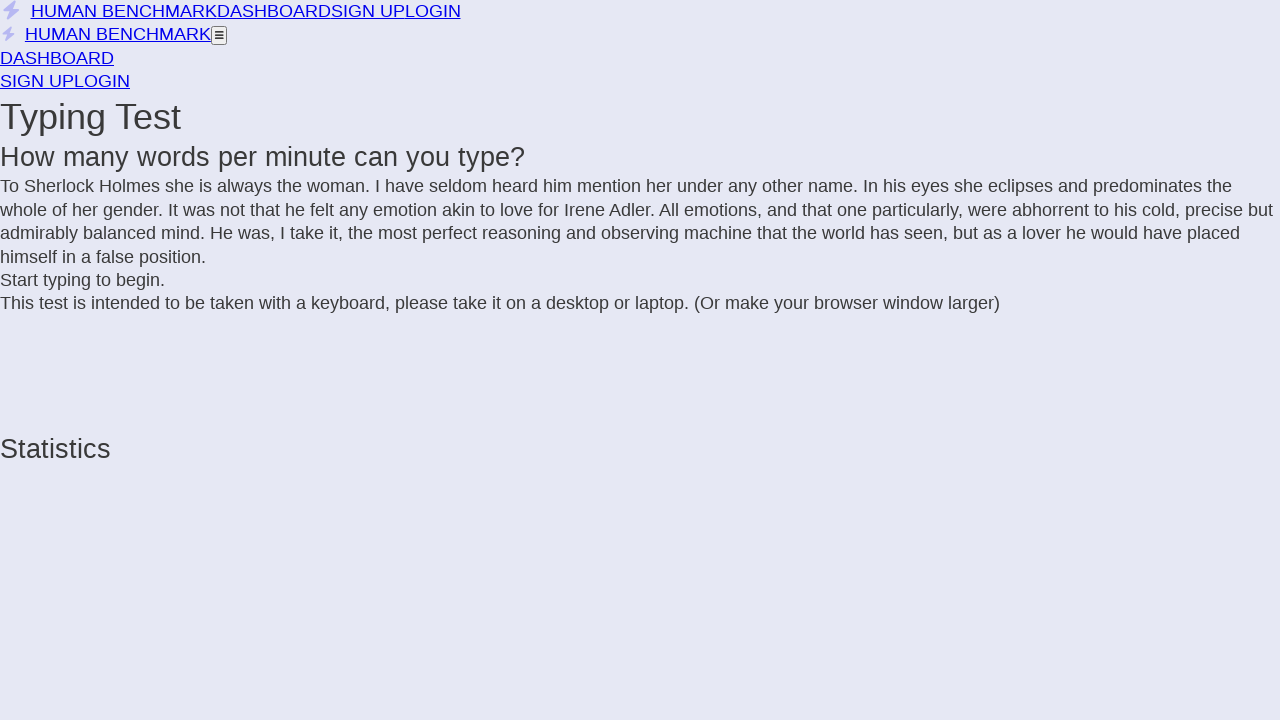

Typed all letters into the textbox on .letters
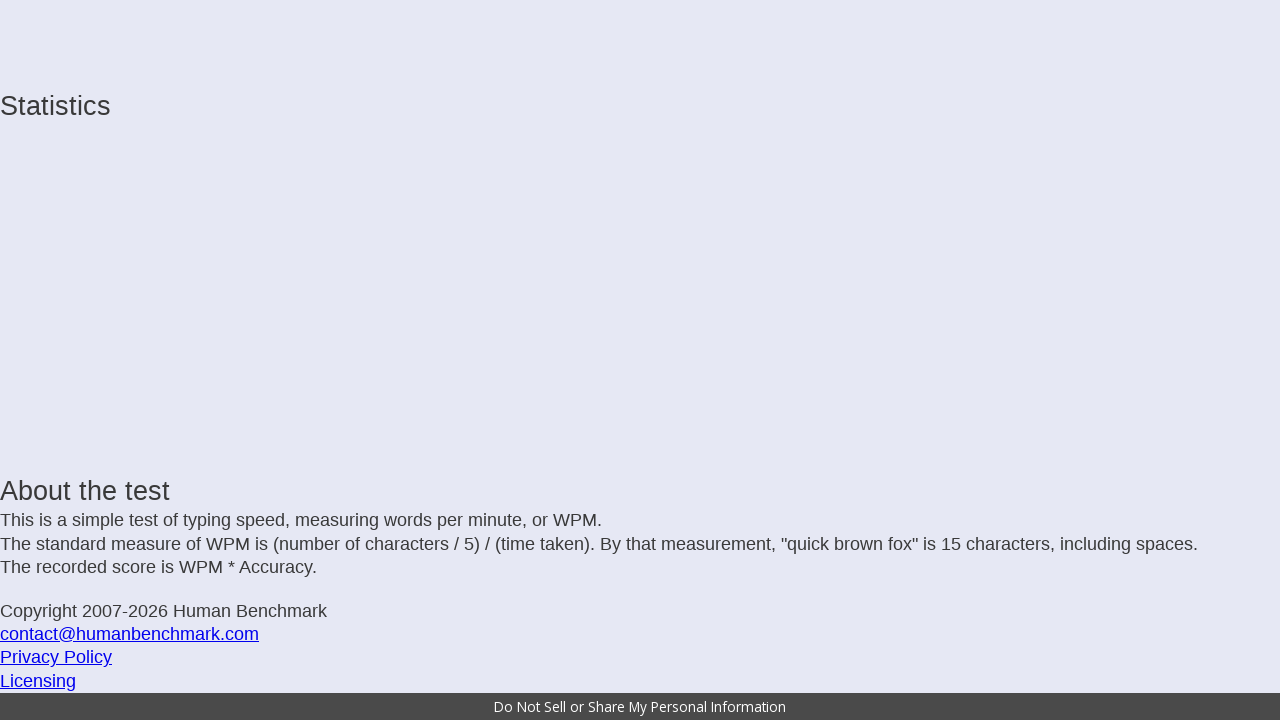

Test result appeared on the page
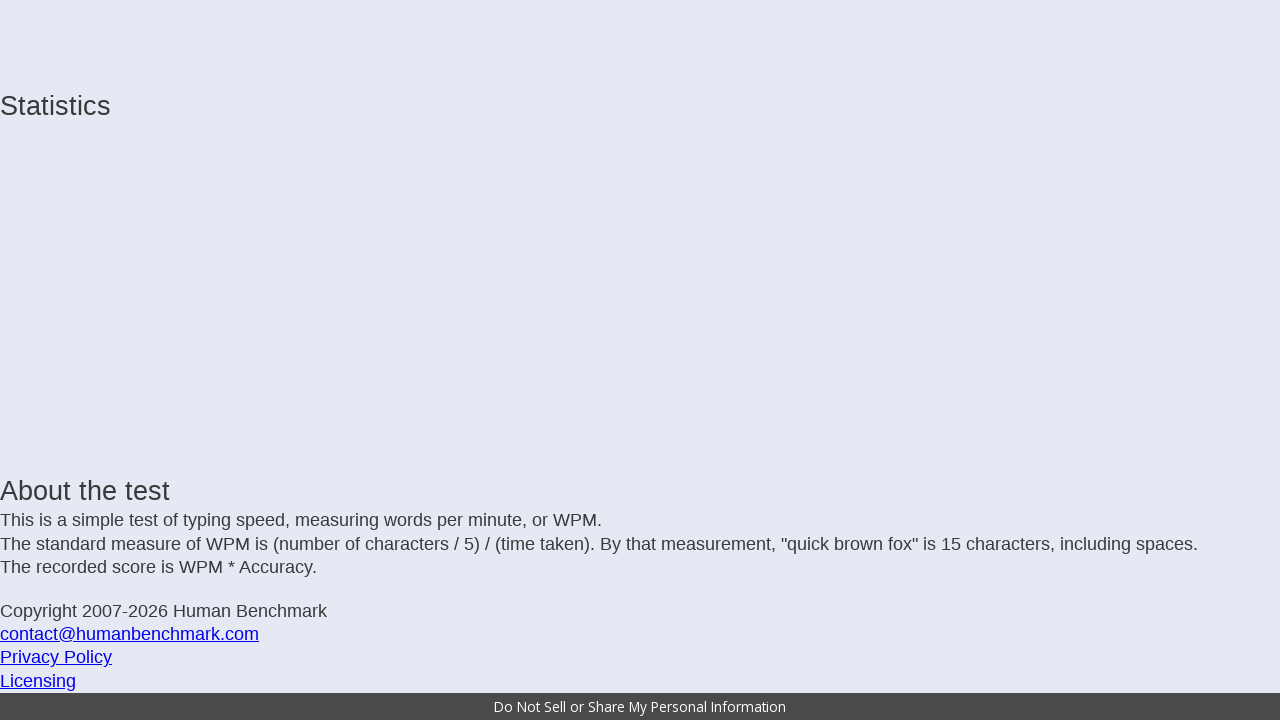

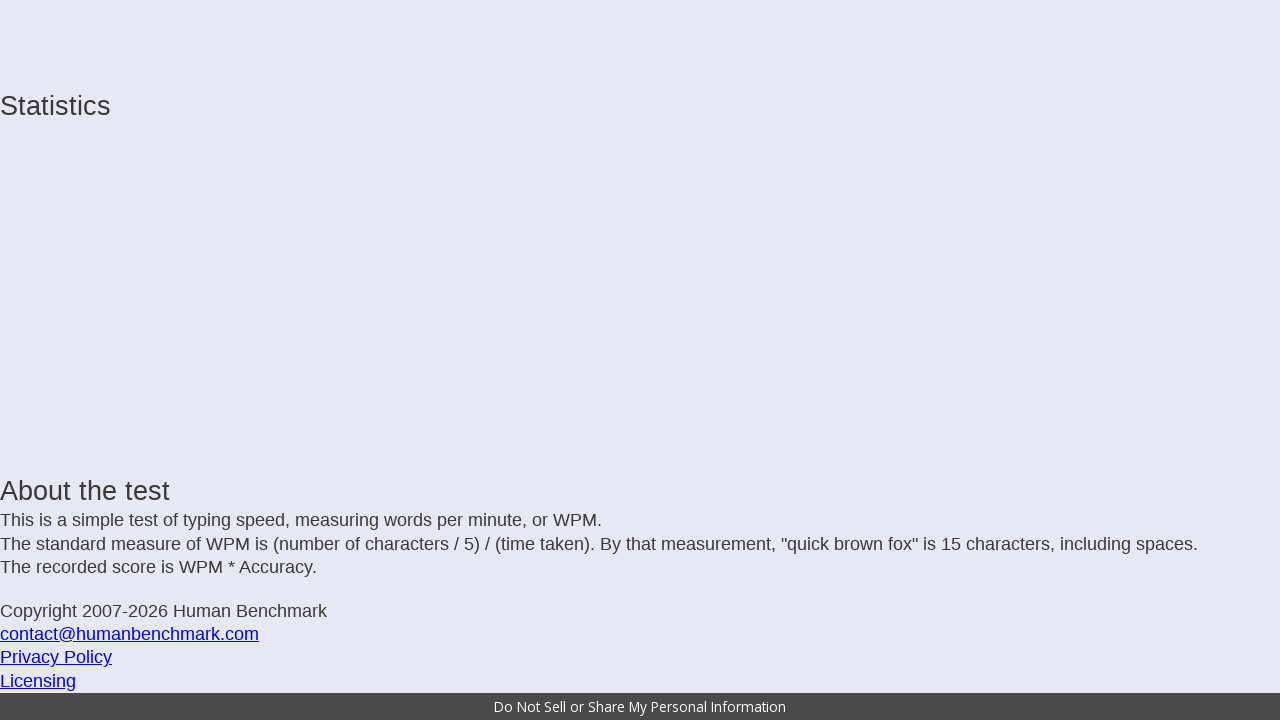